Navigates to Weather Underground's NYC page, clicks on the HISTORY tab, then the monthly view, and selects a specific year and month to view historical weather data.

Starting URL: https://www.wunderground.com/weather/us/ny/new-york-city

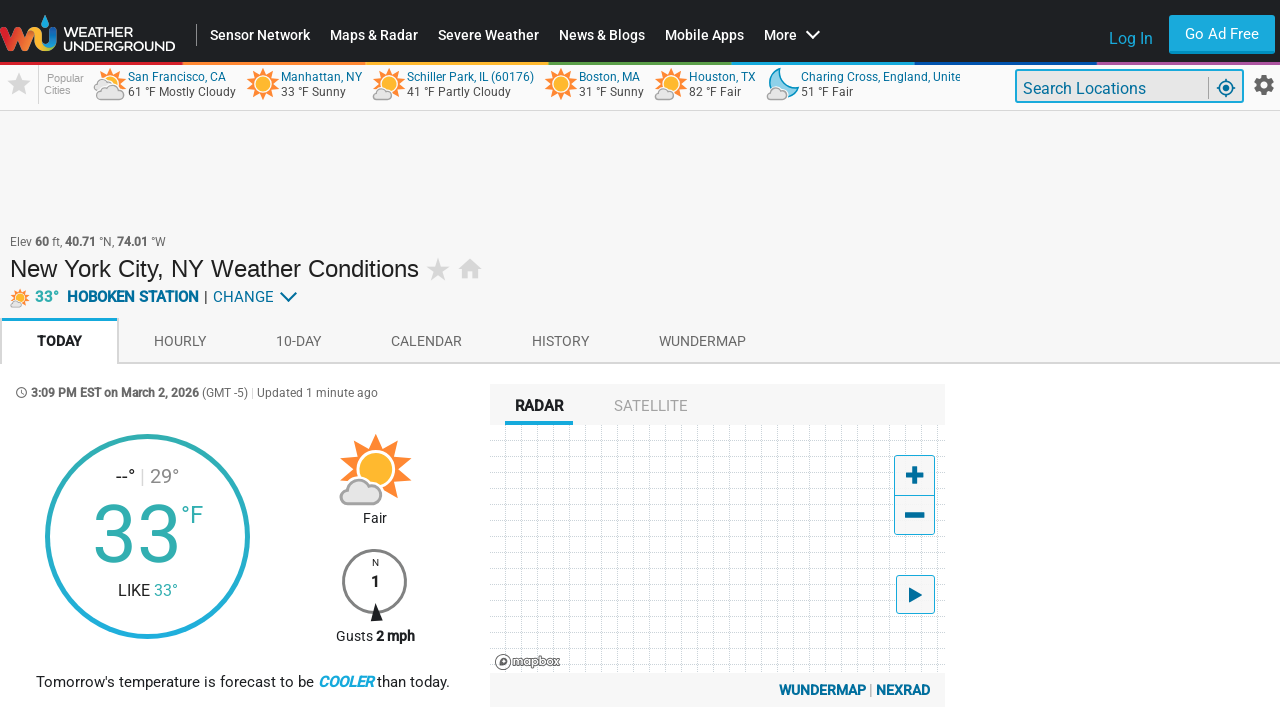

Navigation tabs loaded
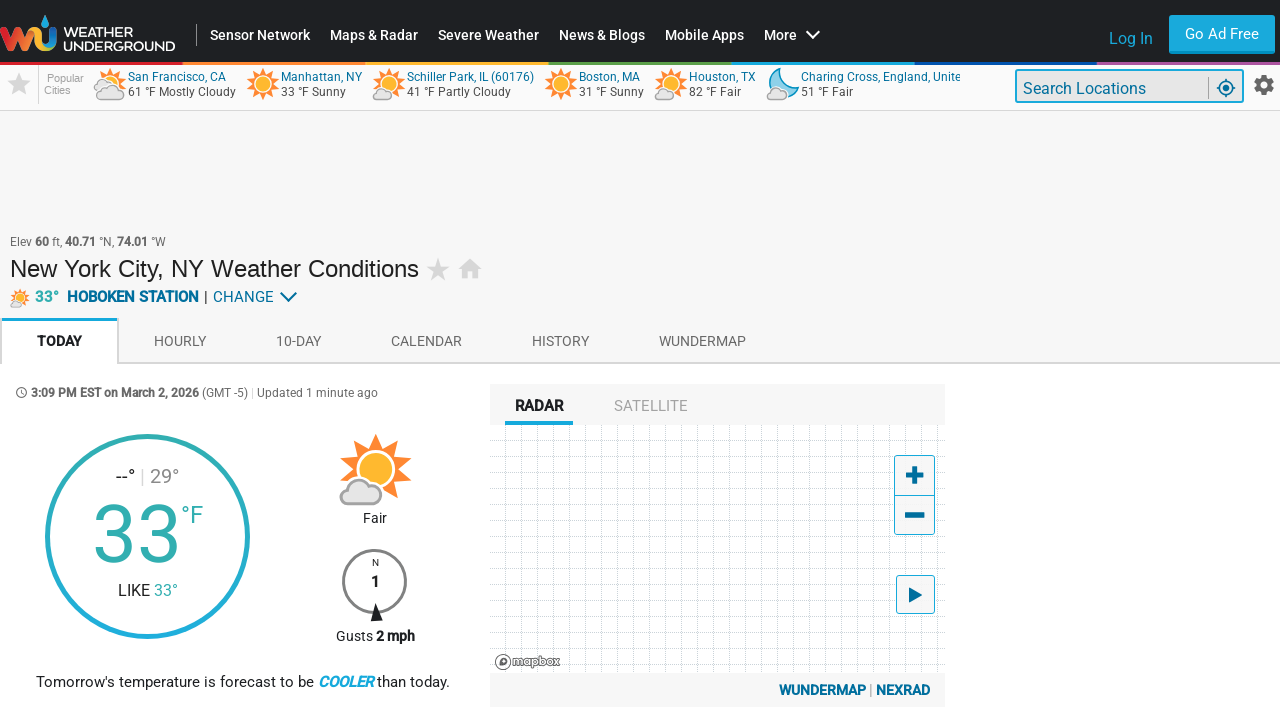

Located navigation tab links
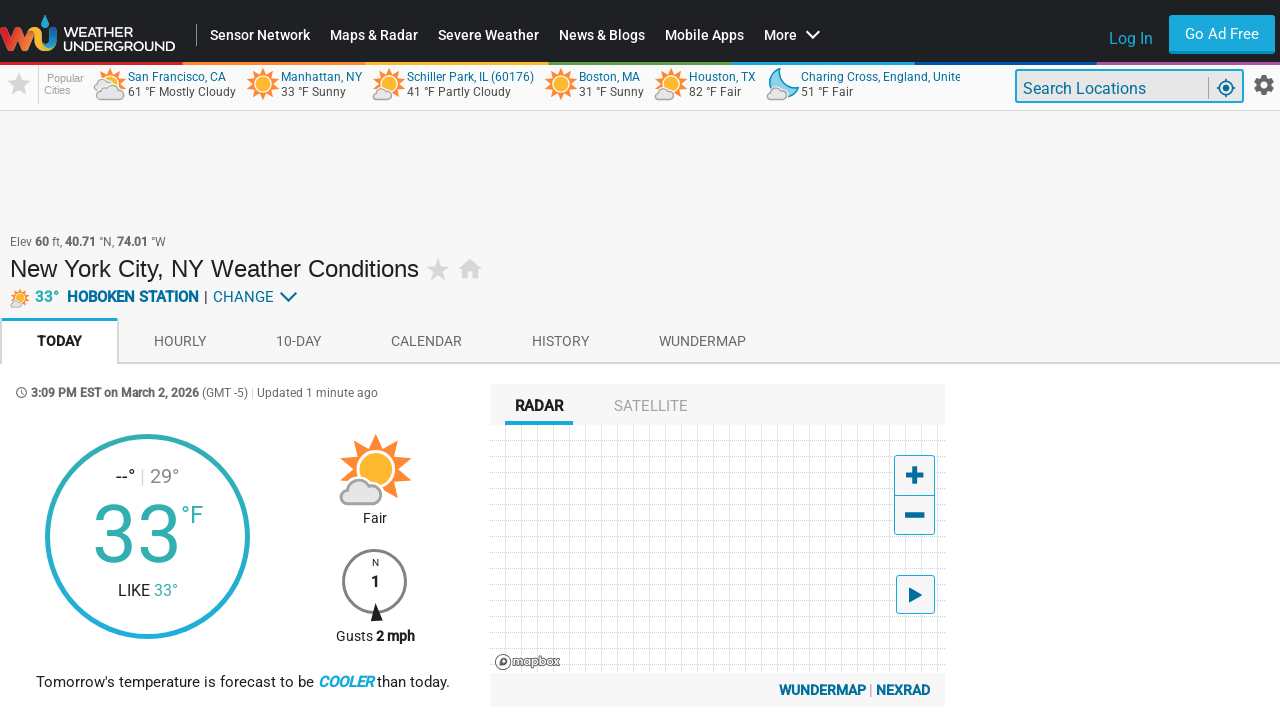

Clicked HISTORY tab at (560, 341) on ul.subnav.subnav-left a >> nth=4
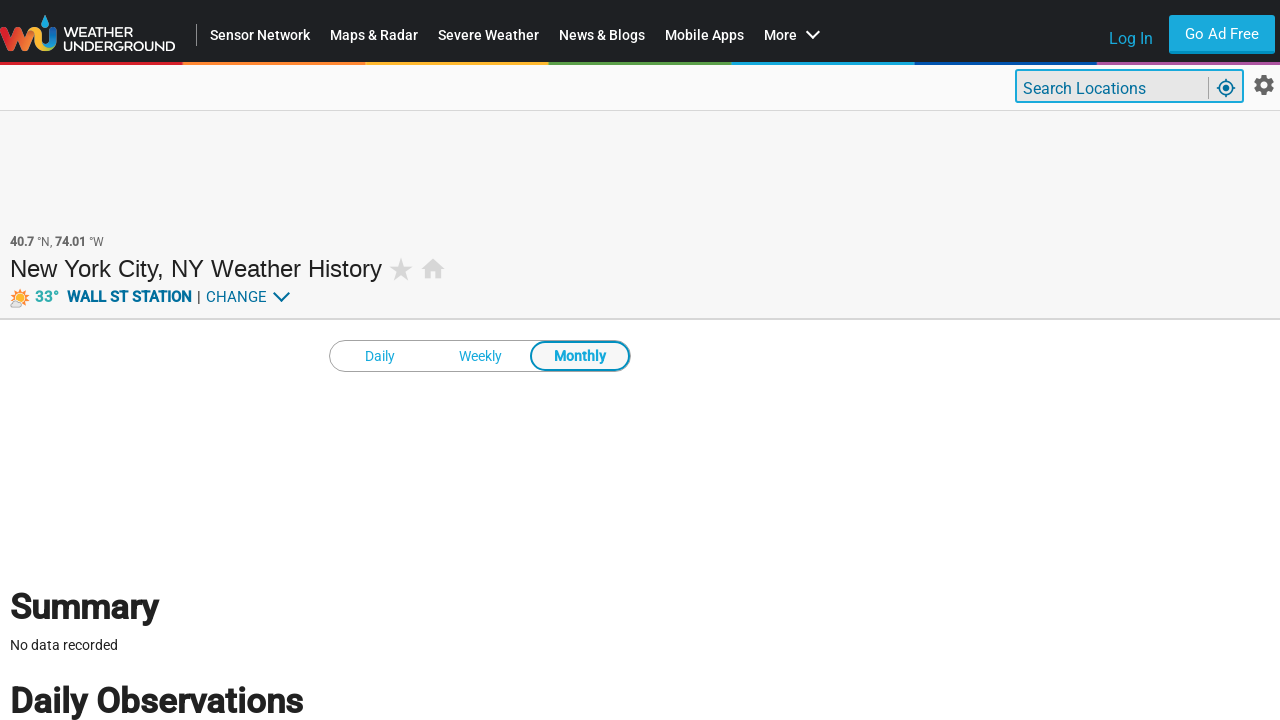

Page loaded after clicking HISTORY tab
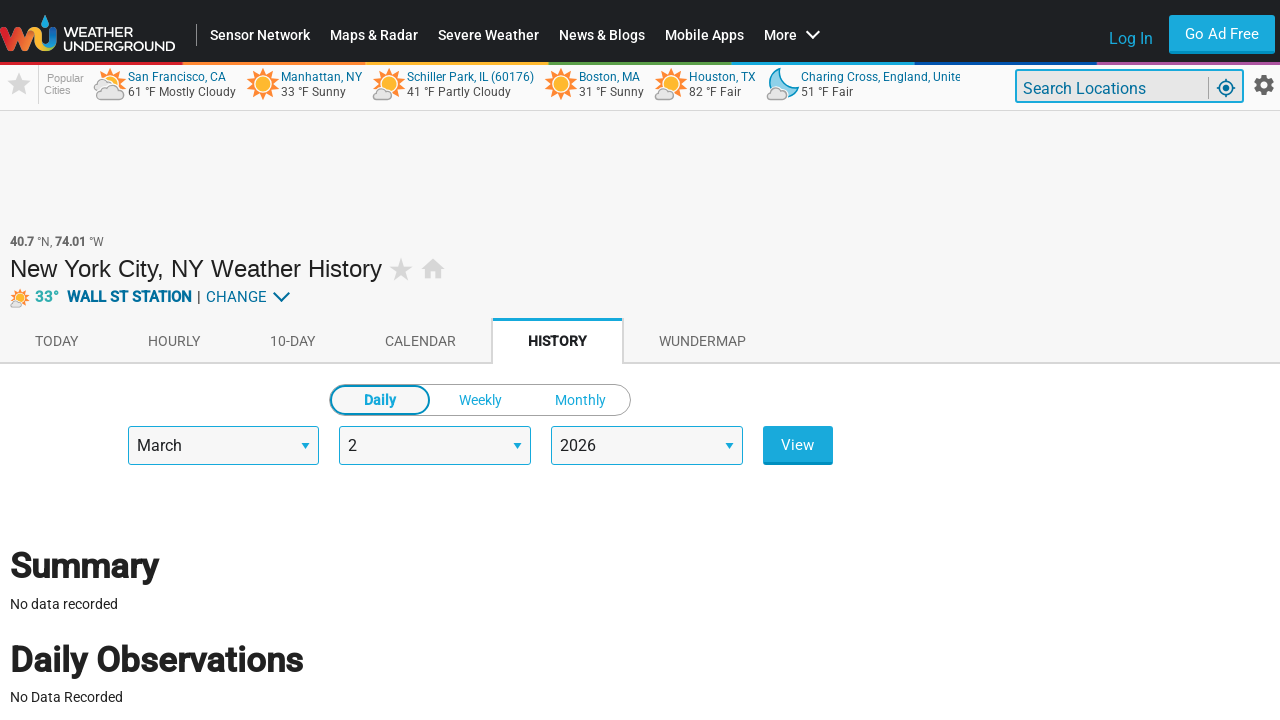

Located monthly view links
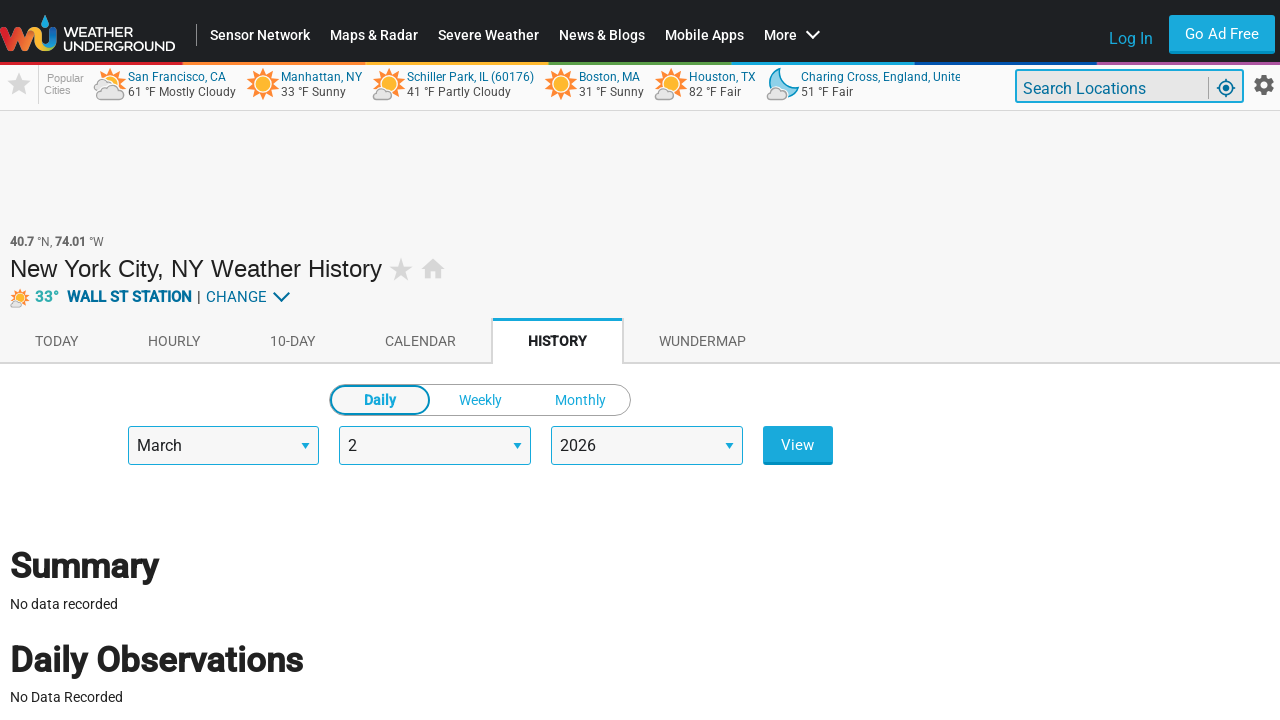

Clicked monthly view link at (580, 402) on a.link >> nth=2
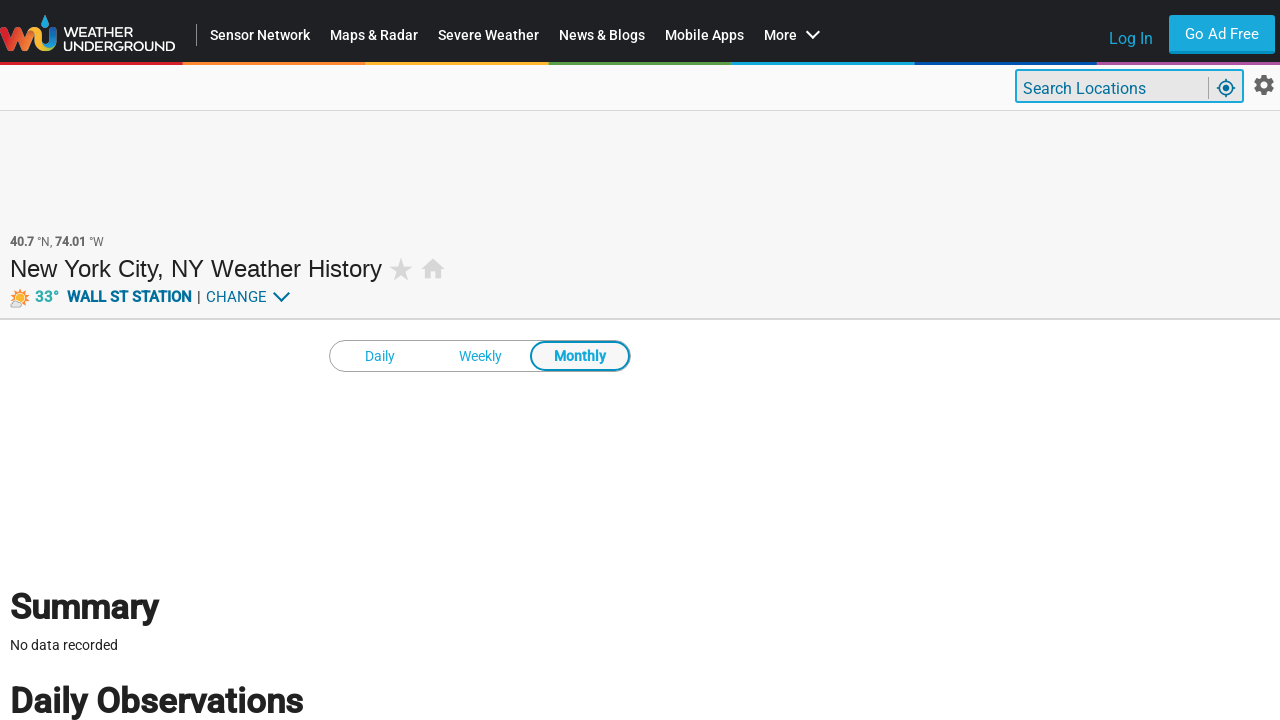

Month selection page loaded
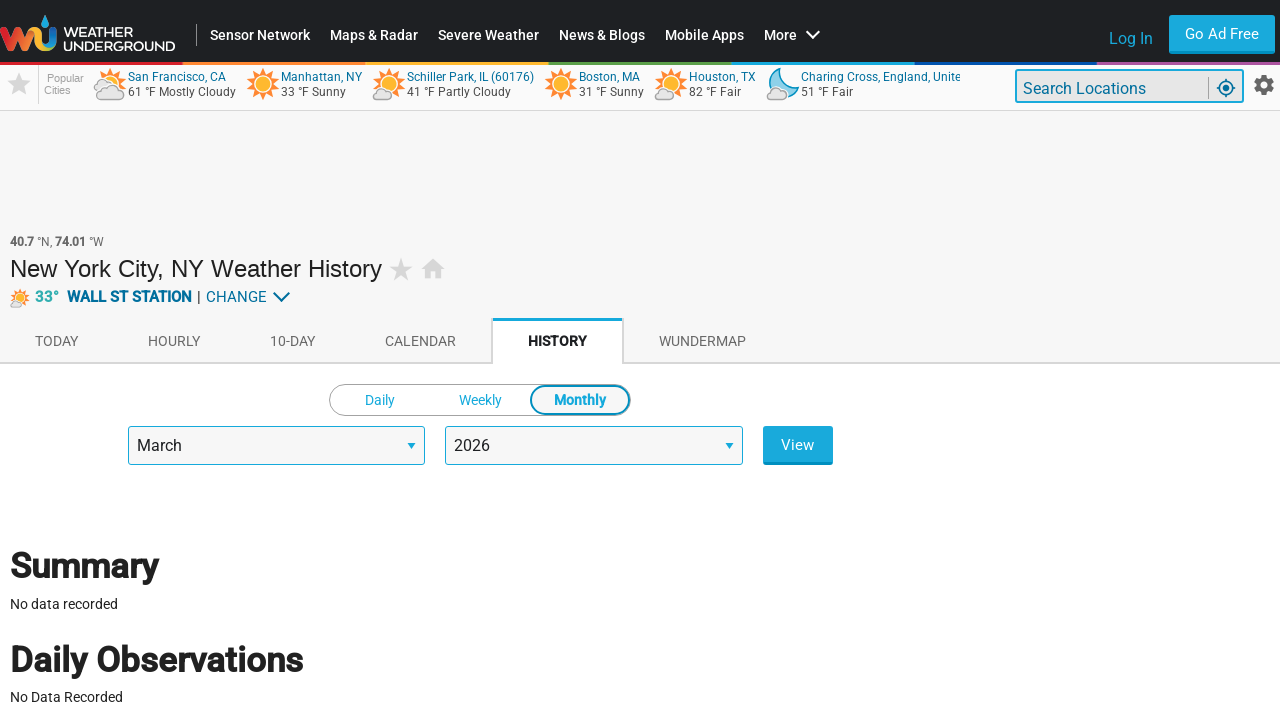

Year selection dropdown appeared
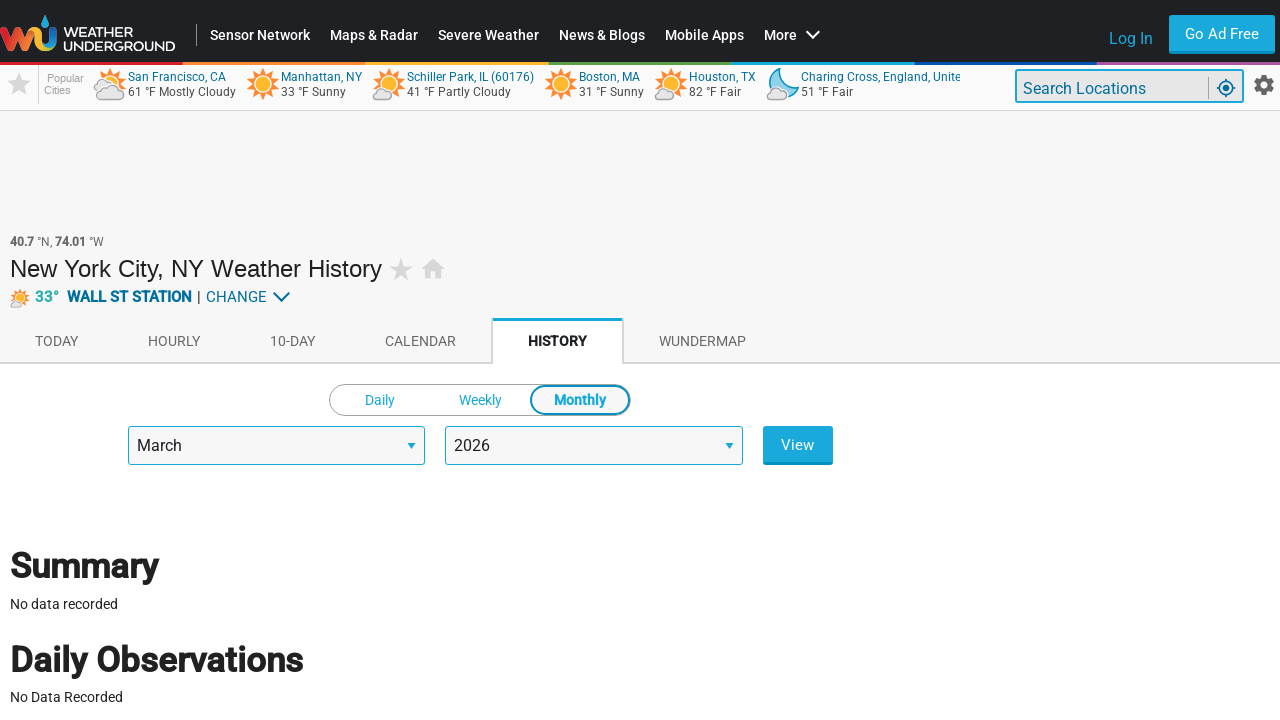

Selected year 2023 from dropdown on select#yearSelection
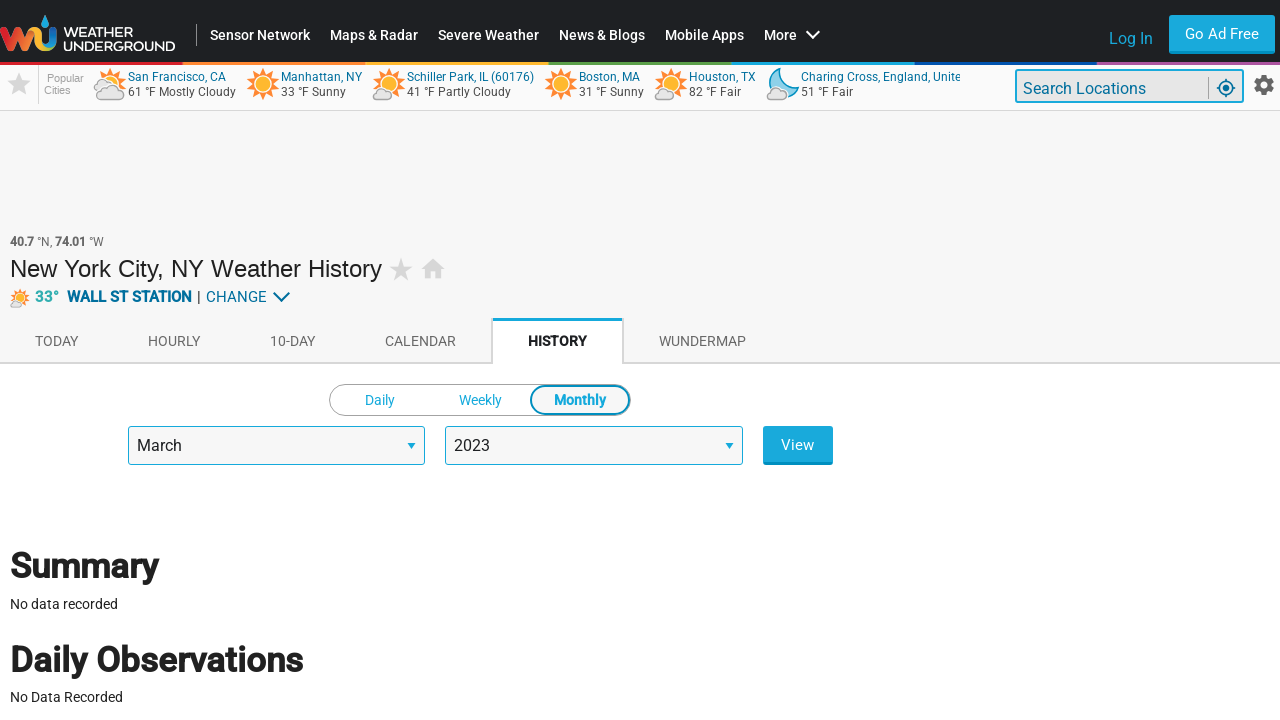

Selected July (month 7) from dropdown on select#monthSelection
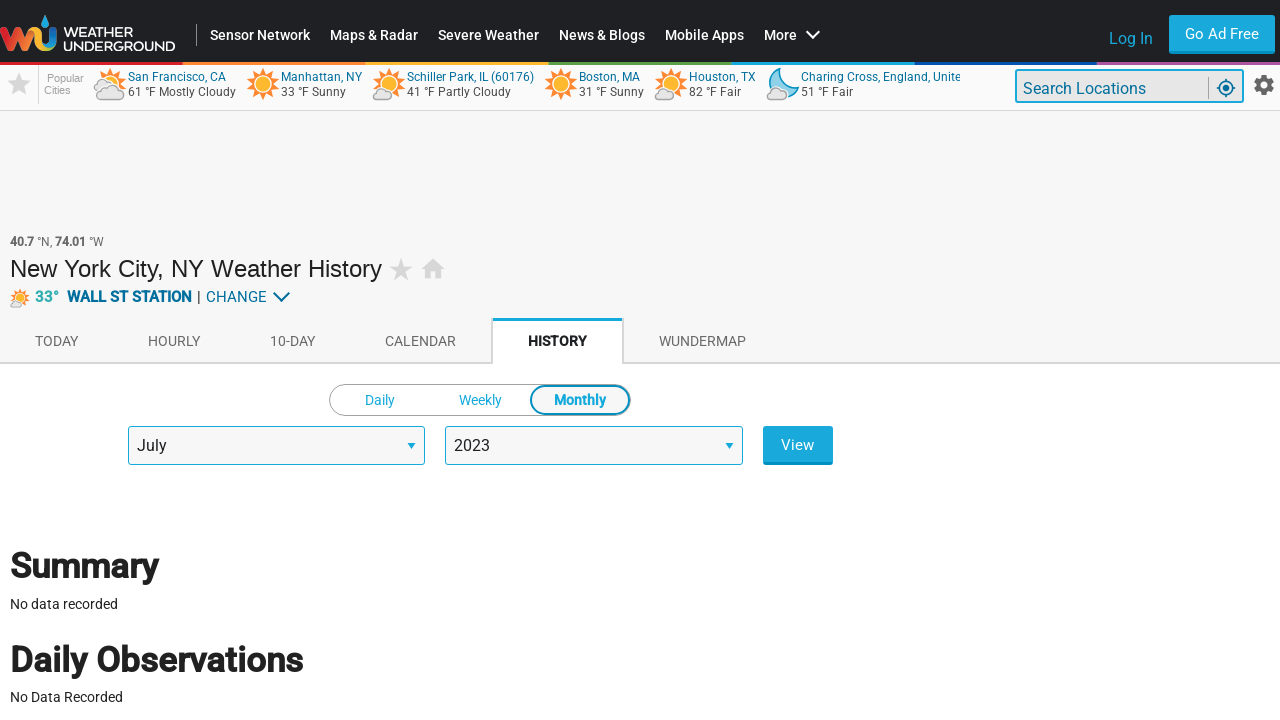

Clicked View button to retrieve historical weather data at (798, 446) on input#dateSubmit
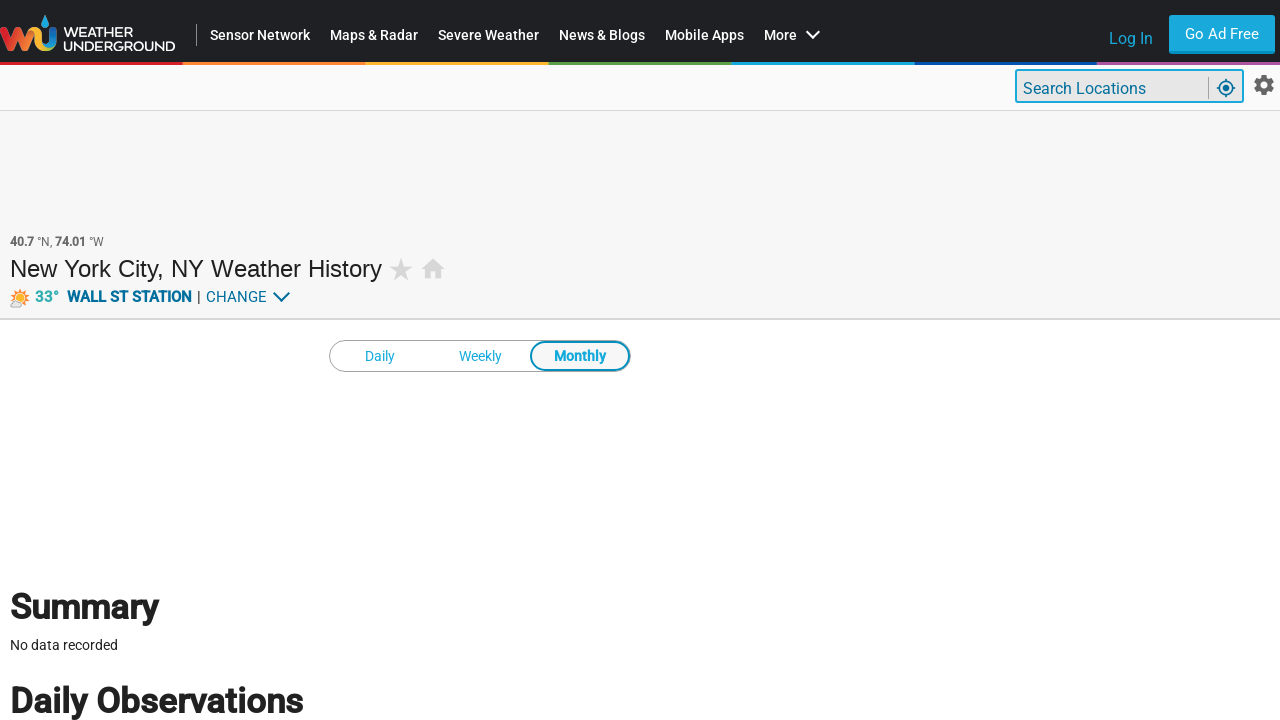

Historical weather data for NYC July 2023 loaded
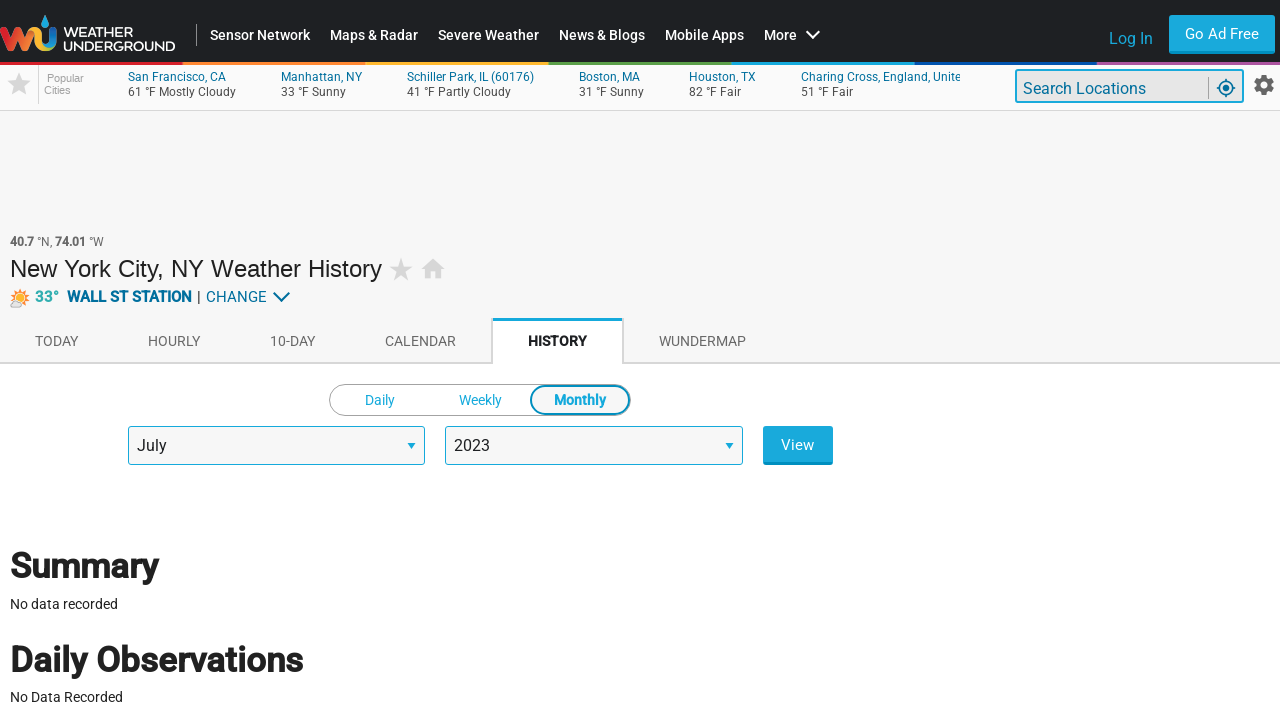

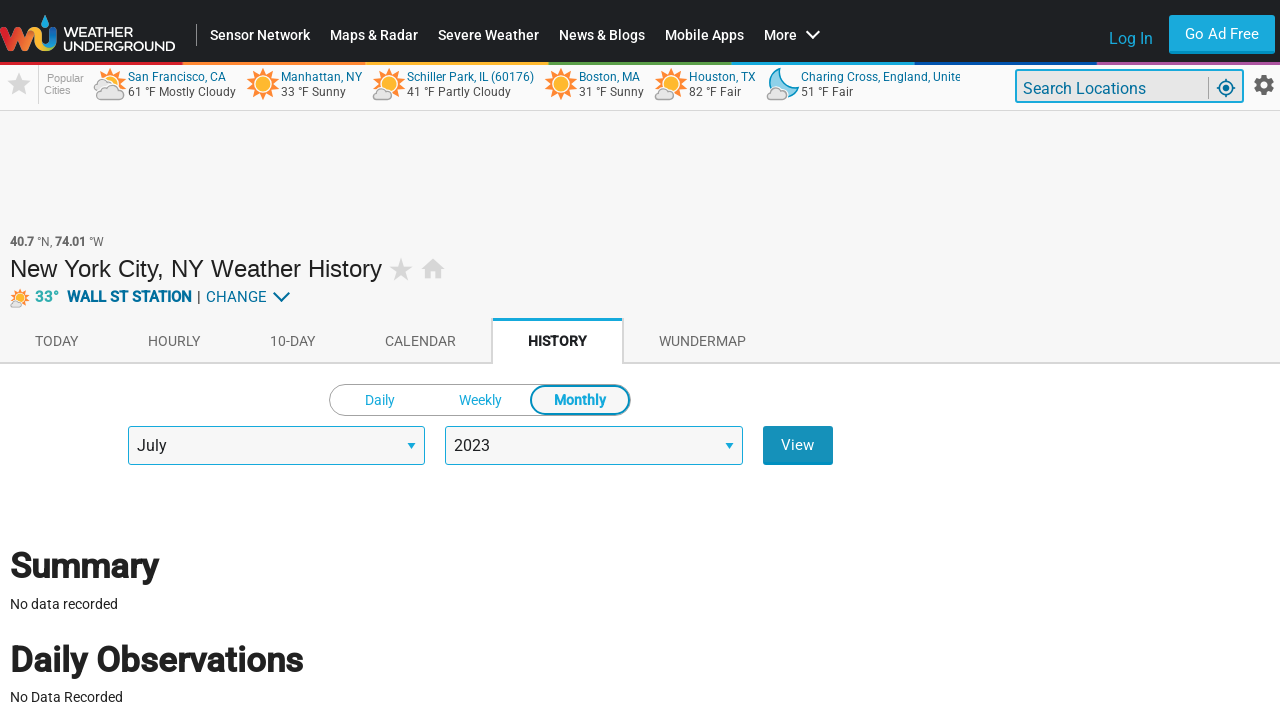